Tests navigation from ToolsQA to DemoQA site by clicking demo site link and switching to new window

Starting URL: https://www.toolsqa.com/selenium-training/

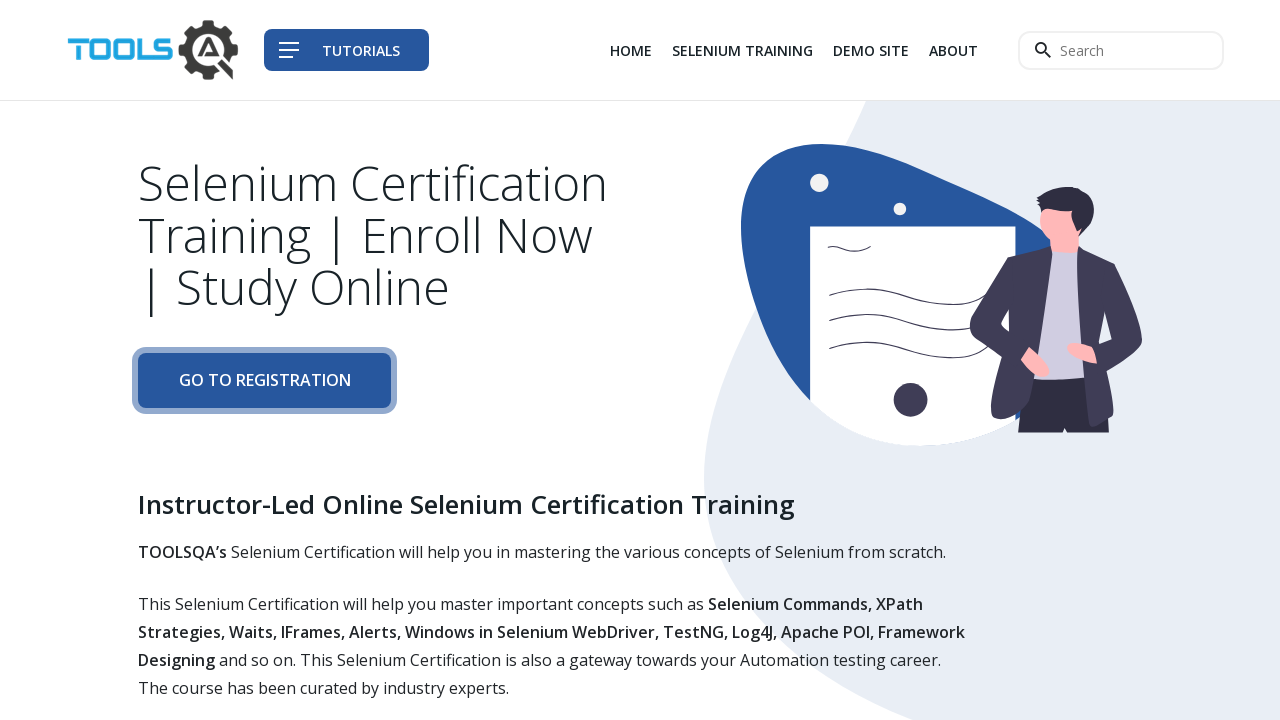

Clicked demo site link in navigation at (871, 50) on div.col-auto li:nth-child(3) a
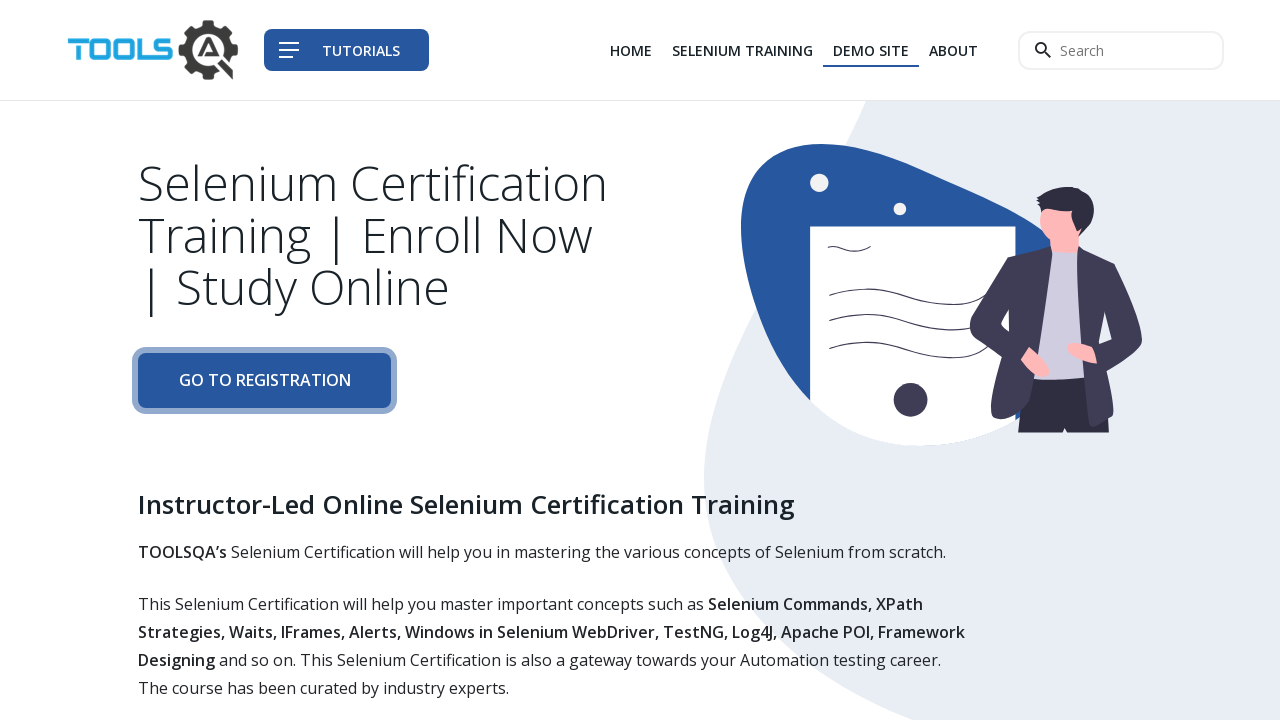

New window opened with DemoQA site
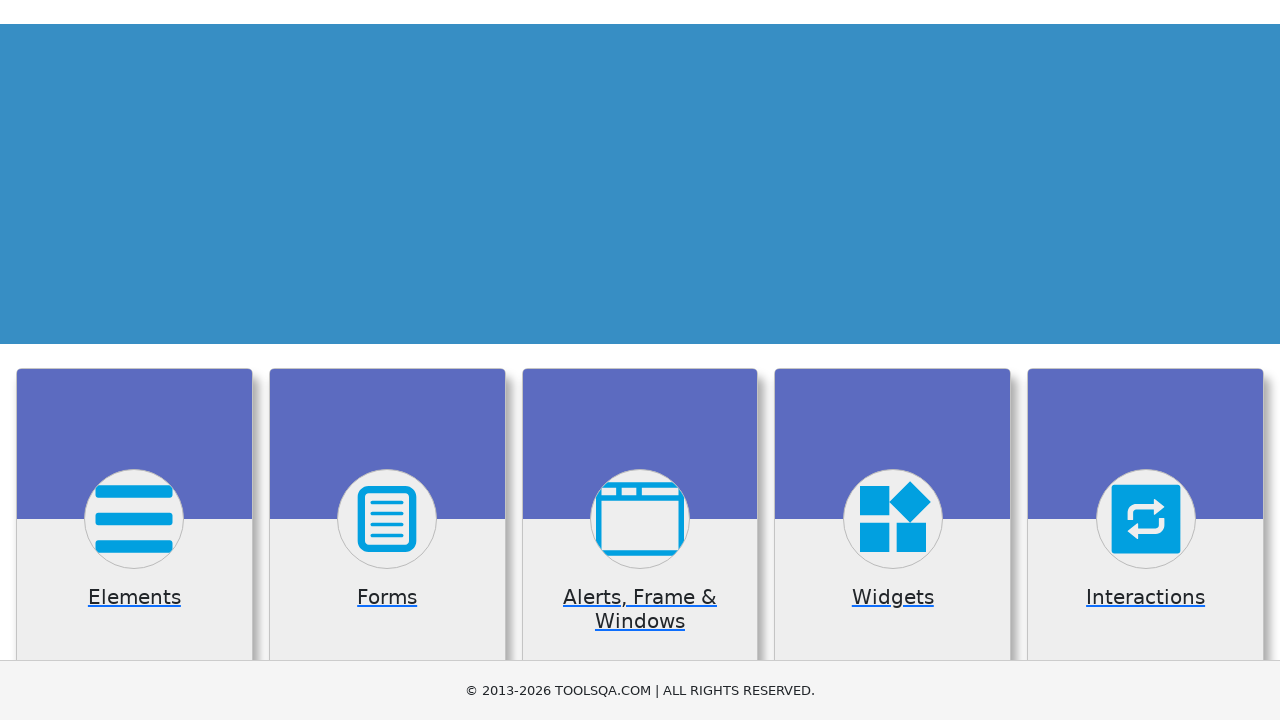

New page fully loaded
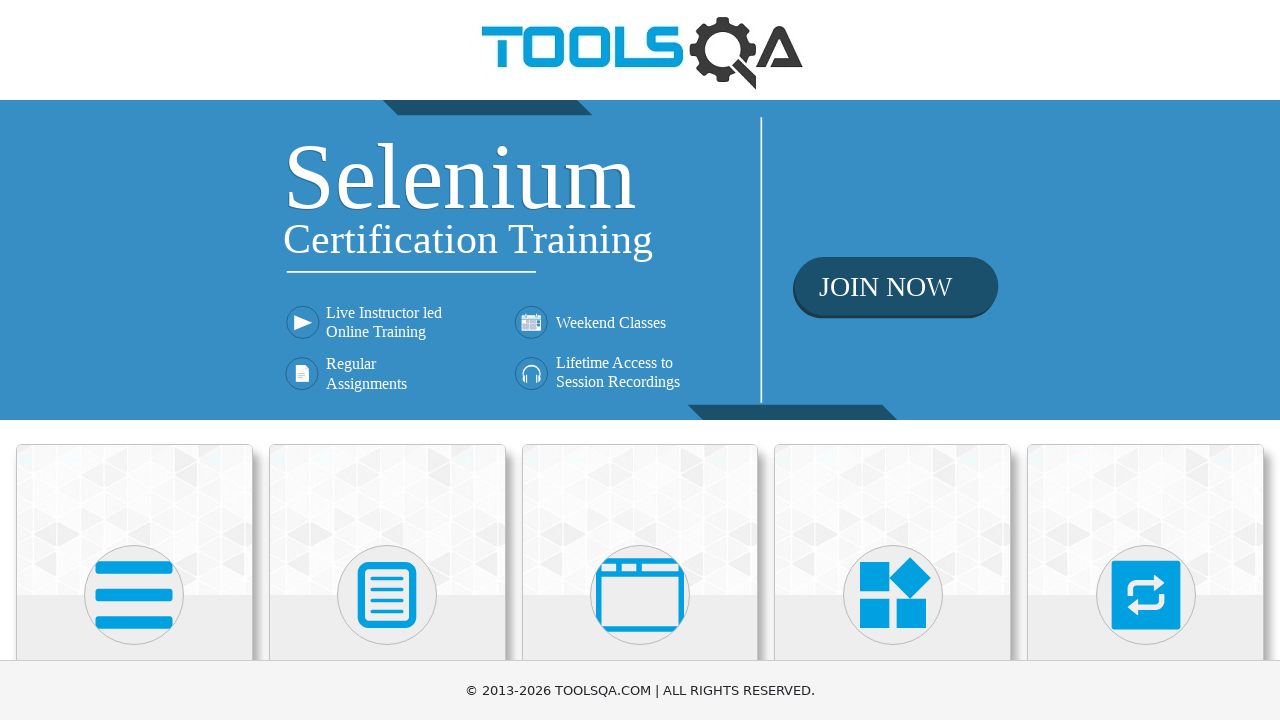

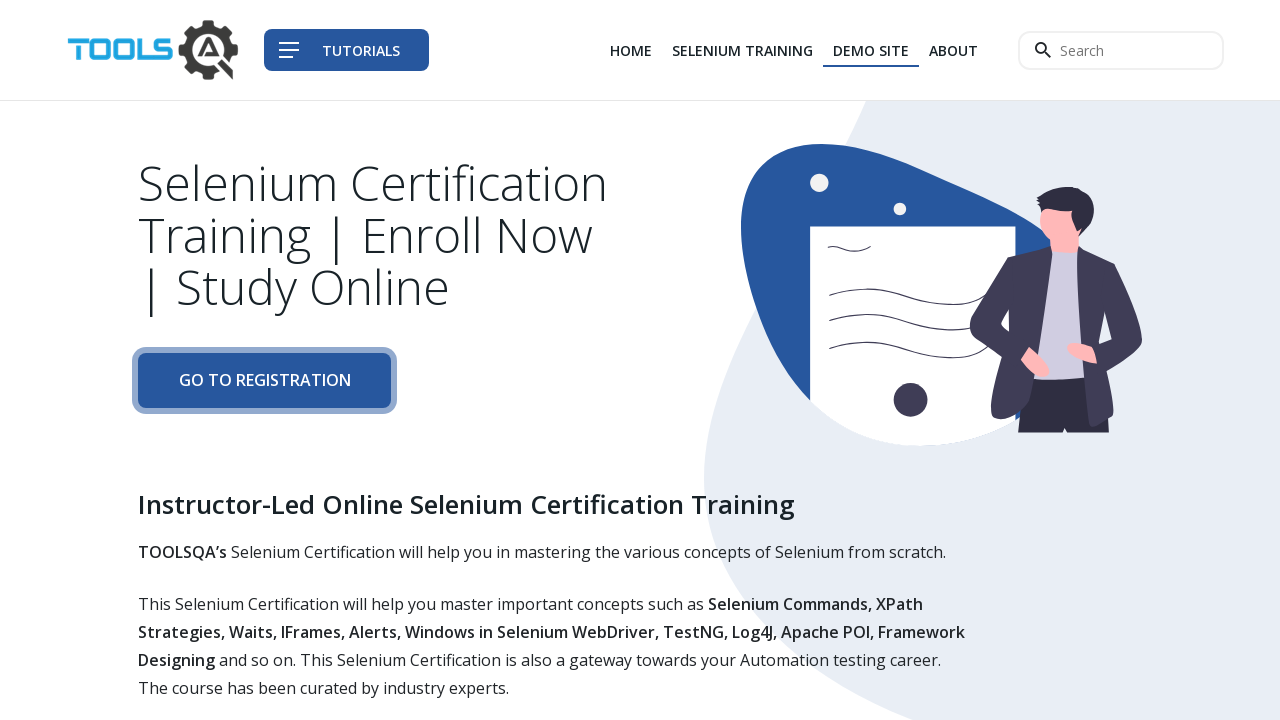